Tests calendar date picker functionality by clicking on a date input field and selecting day 1 from the calendar popup widget.

Starting URL: https://www.hyrtutorials.com/p/calendar-practice.html

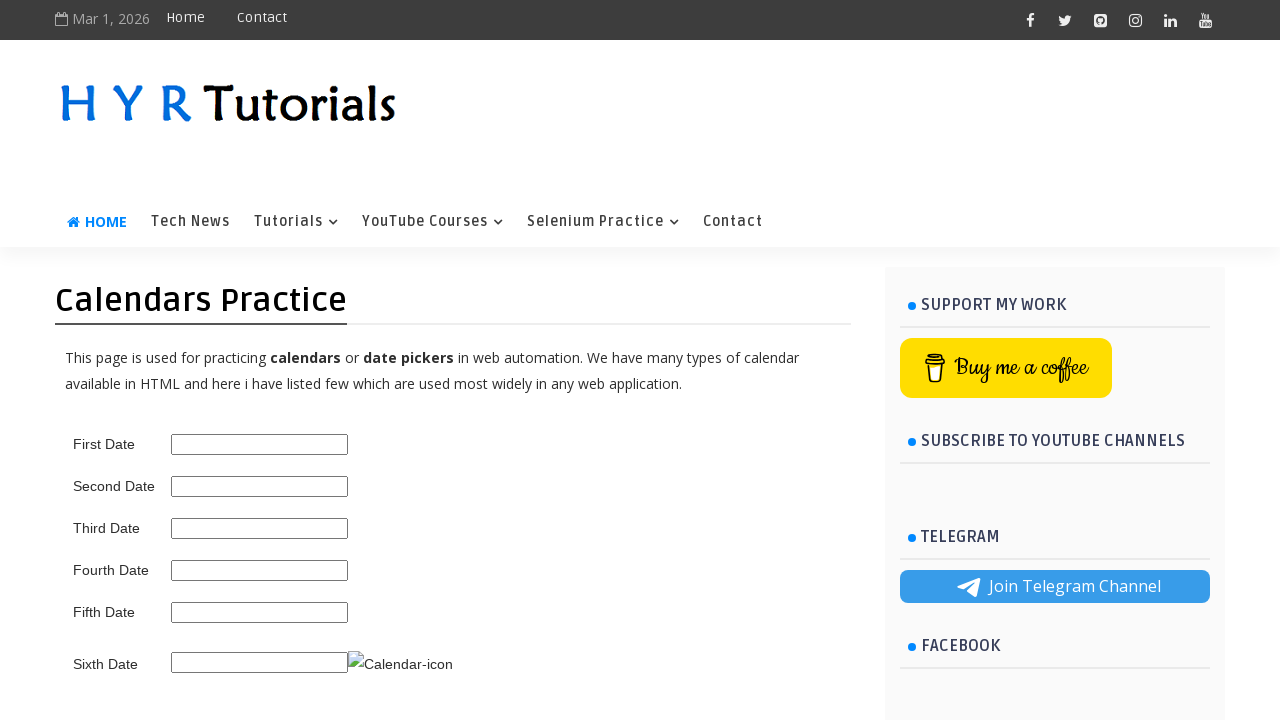

Clicked on second date picker input to open calendar at (260, 486) on input#second_date_picker
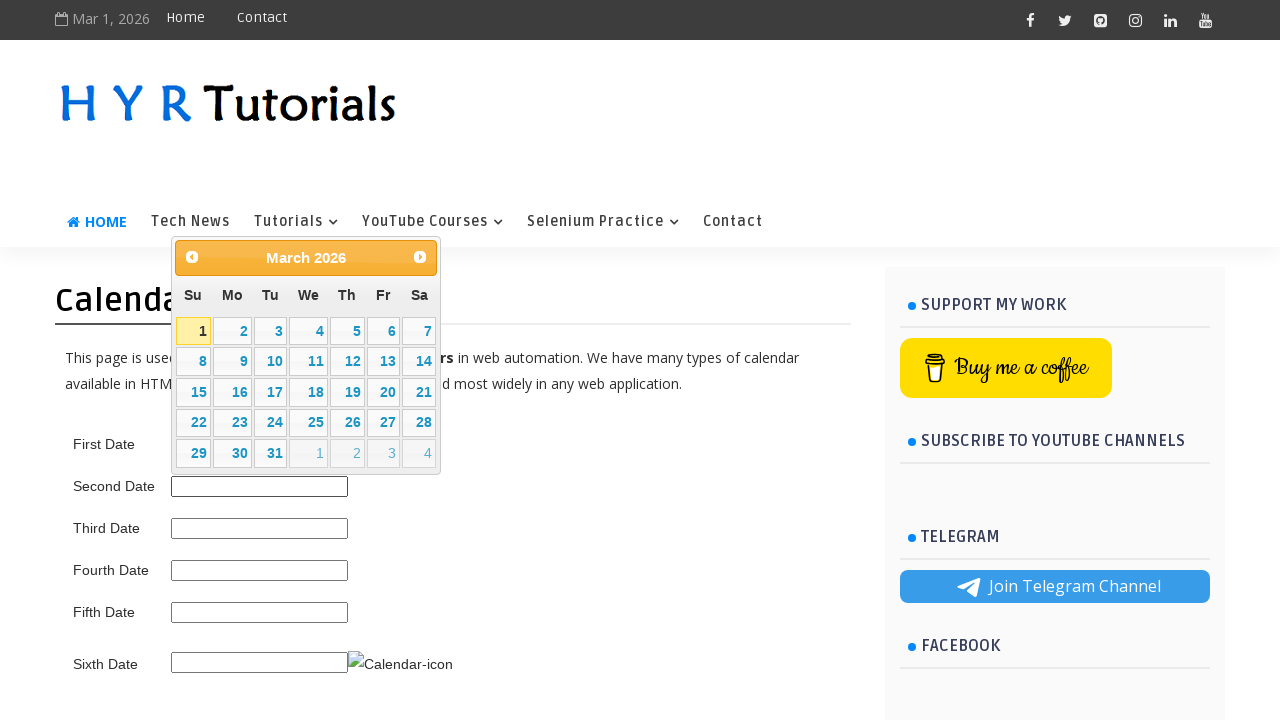

Selected day 1 from calendar popup widget at (193, 331) on table.ui-datepicker-calendar td:not(.ui-datepicker-other-month) a:text-is('1')
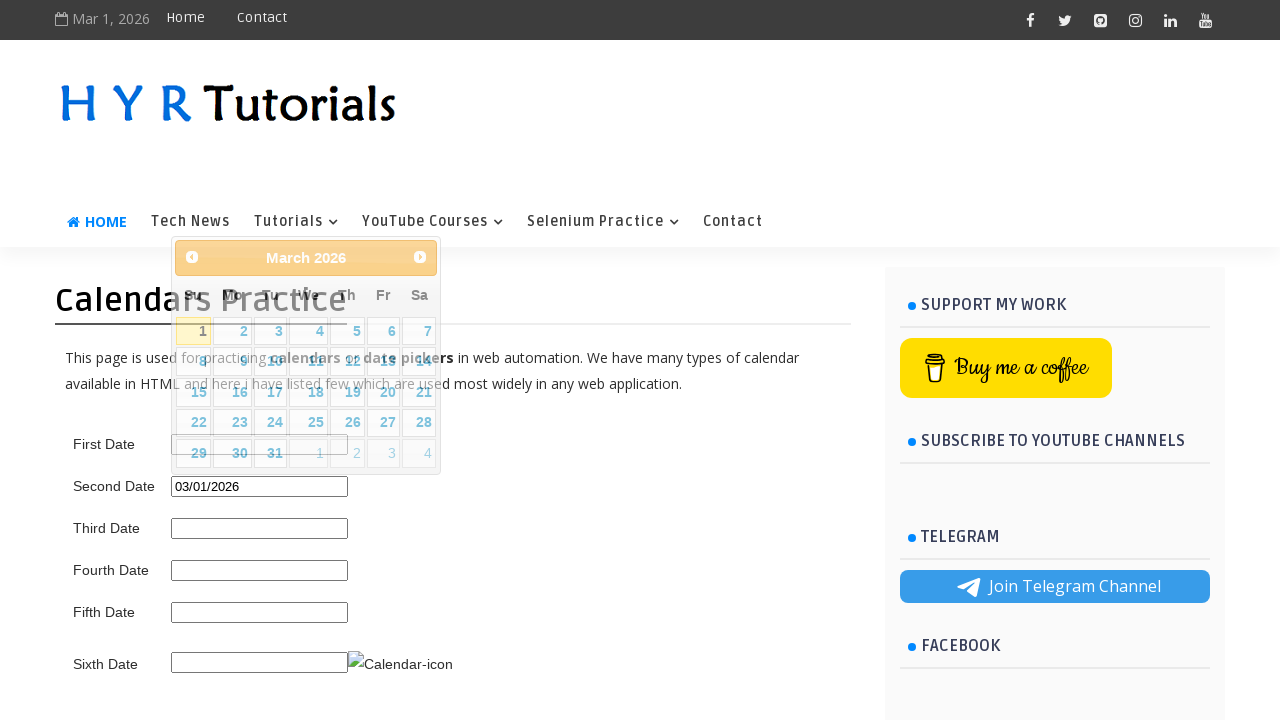

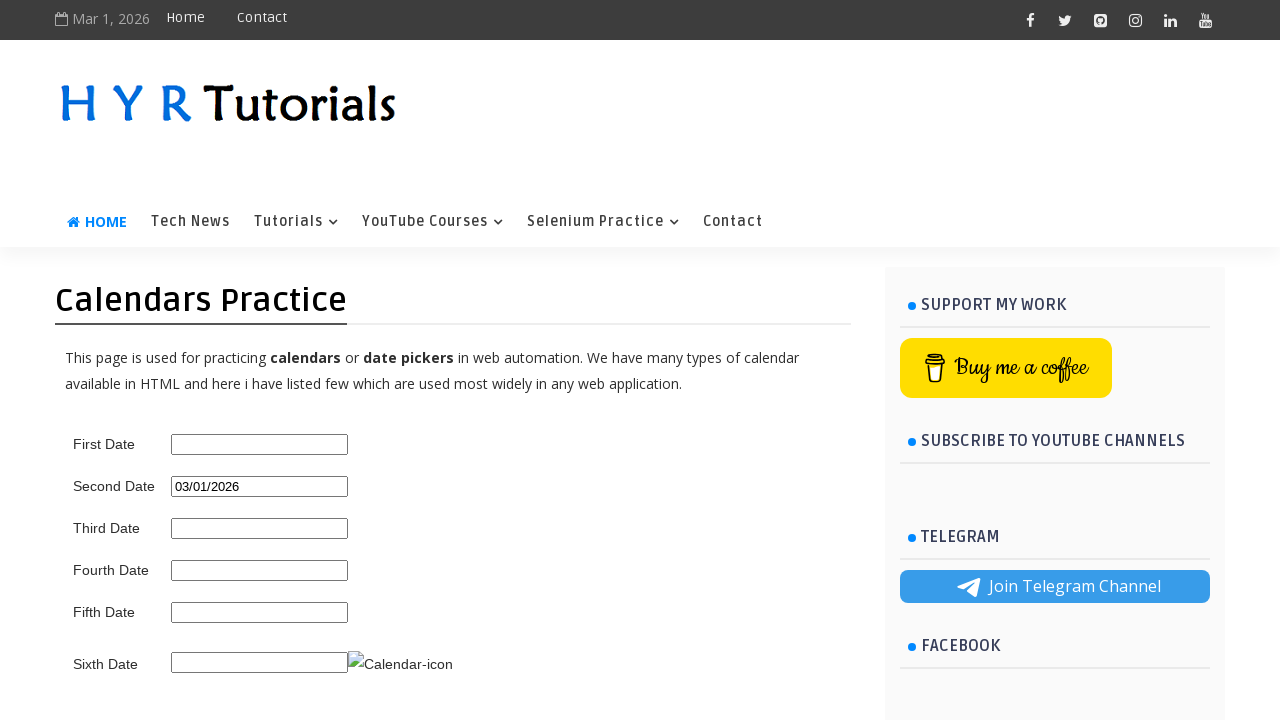